Tests date picker functionality on a bus booking website by clicking the journey date field and interacting with the calendar widget to select a specific date (January 2nd).

Starting URL: https://www.abhibus.com/bus-ticket-booking?msclkid=0c2cebfd1aba1773a3008f5ae7b376b8&utm_source=bing&utm_medium=cpc&utm_campaign=Generic_KWs_AP_TS_KA_TN&utm_term=bus%20booking%20online&utm_content=Generic-Travel-Search

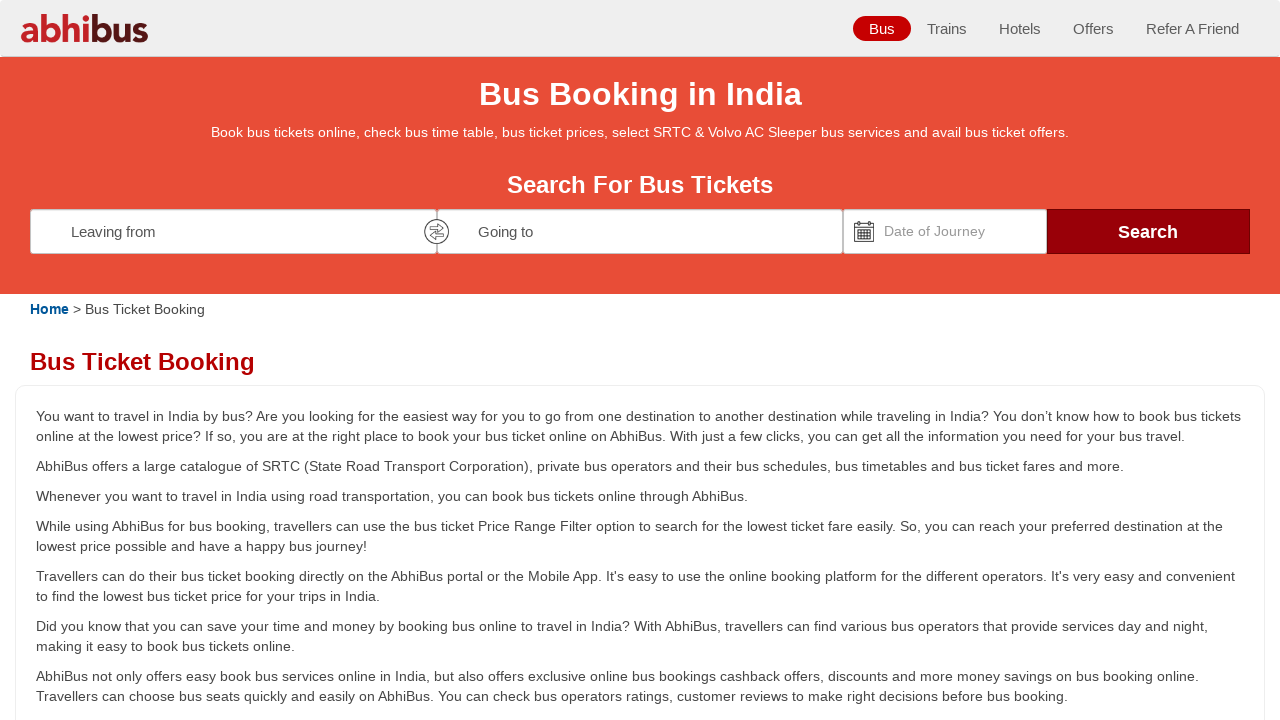

Clicked on journey date field to open date picker at (945, 231) on input[name='journey_date']
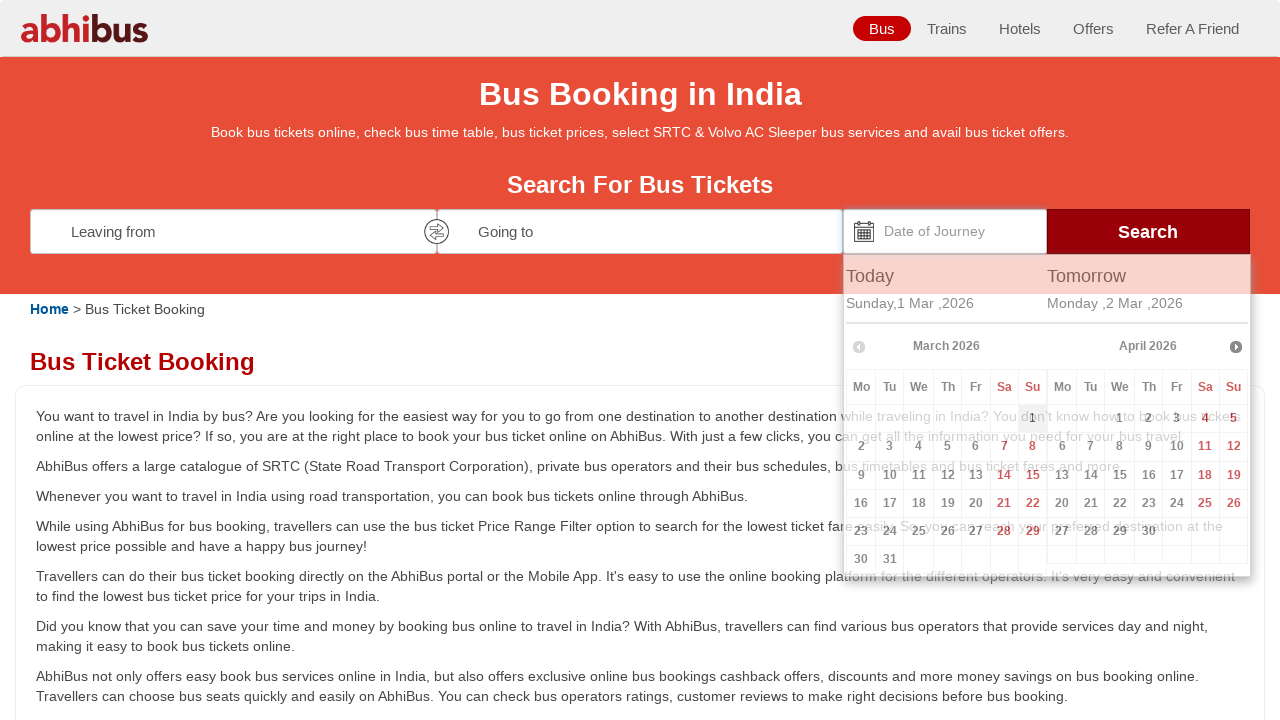

Date picker widget appeared
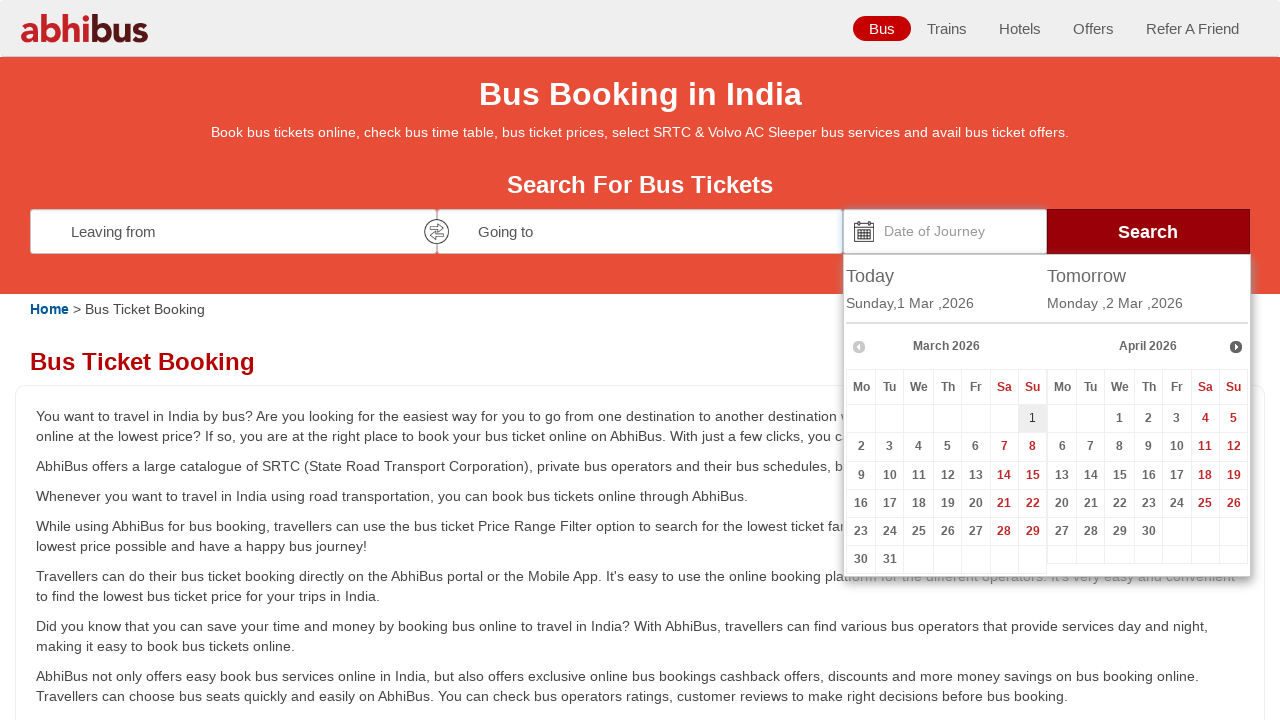

Retrieved left calendar month: march
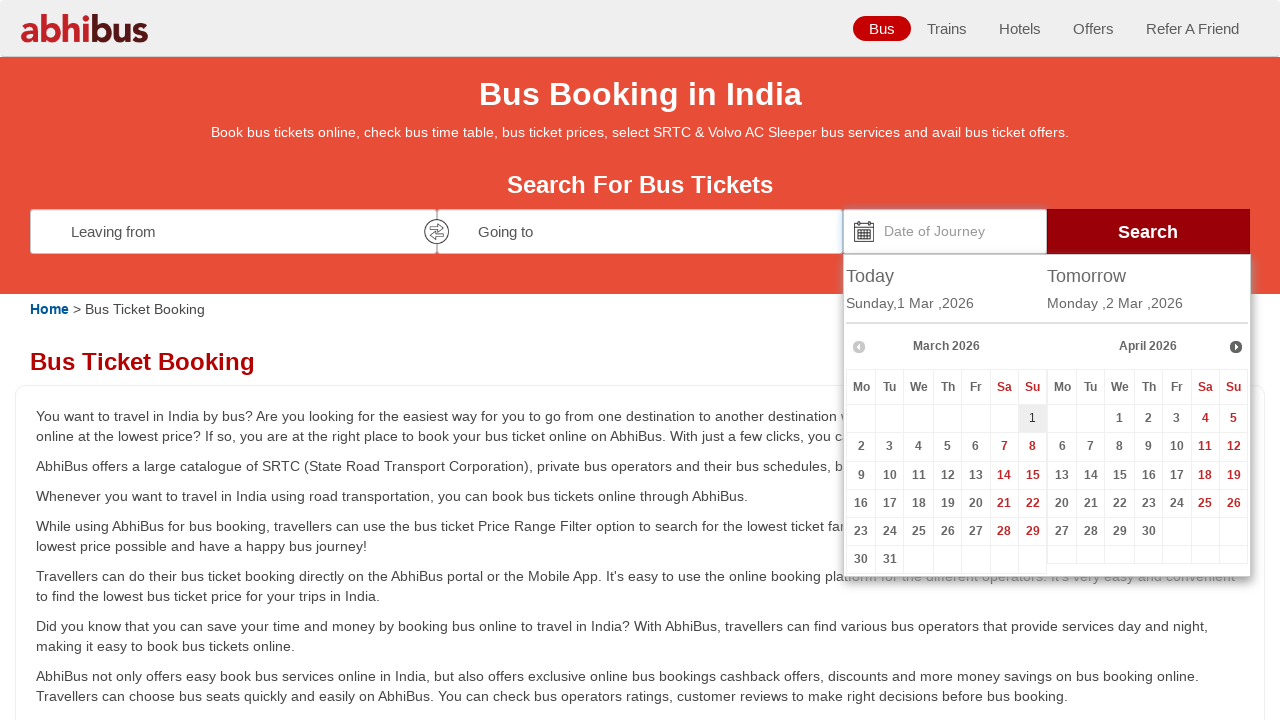

Retrieved right calendar month: april
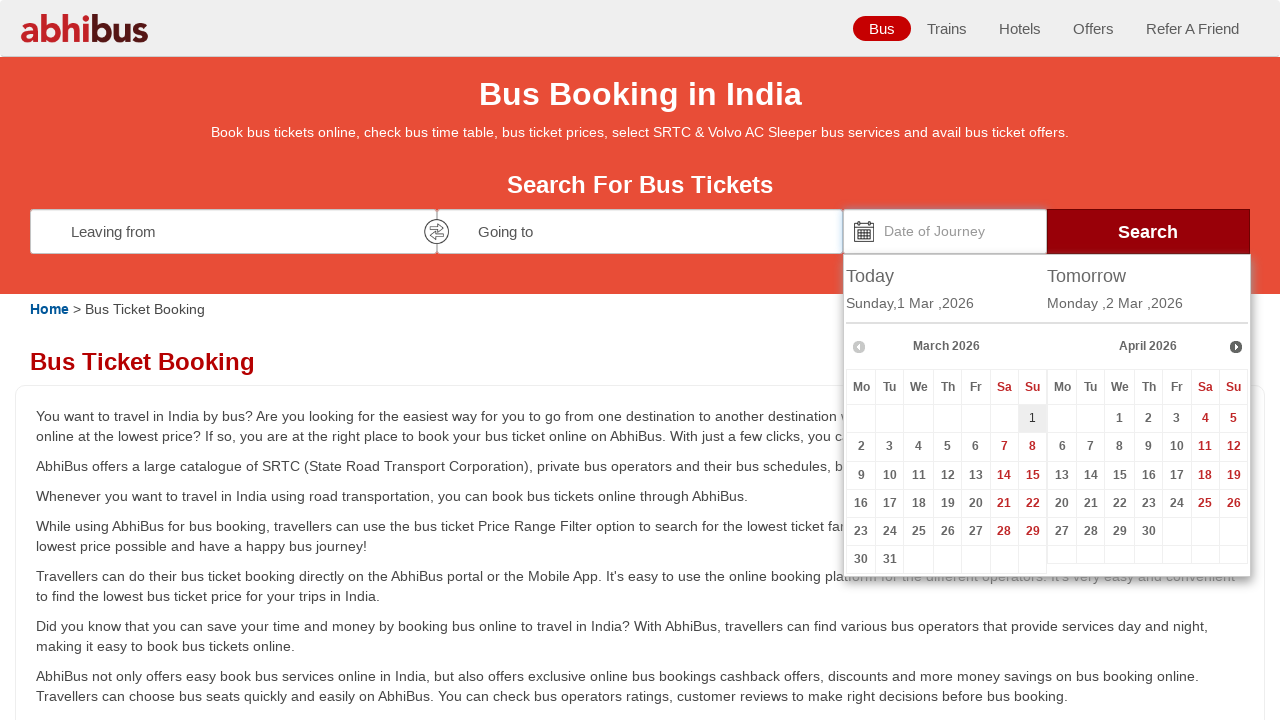

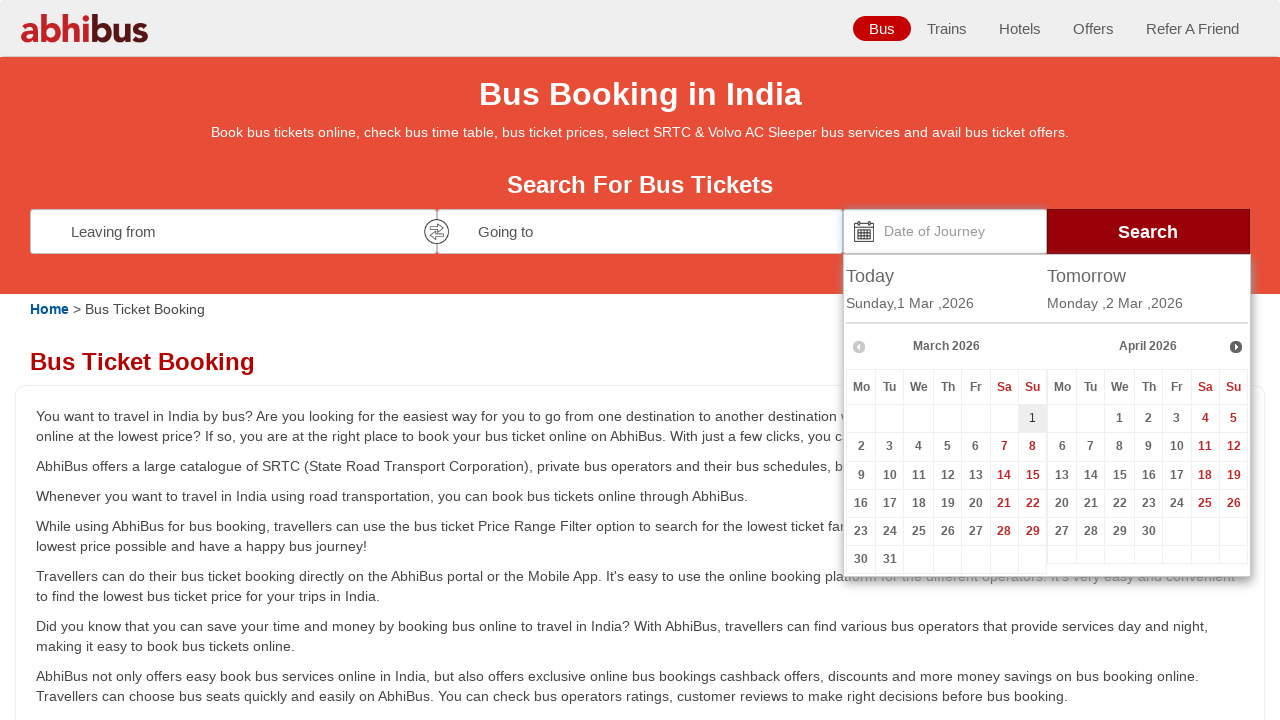